Tests multi-select functionality by holding Ctrl and clicking/dragging across multiple elements in a grid

Starting URL: http://jqueryui.com/resources/demos/selectable/display-grid.html

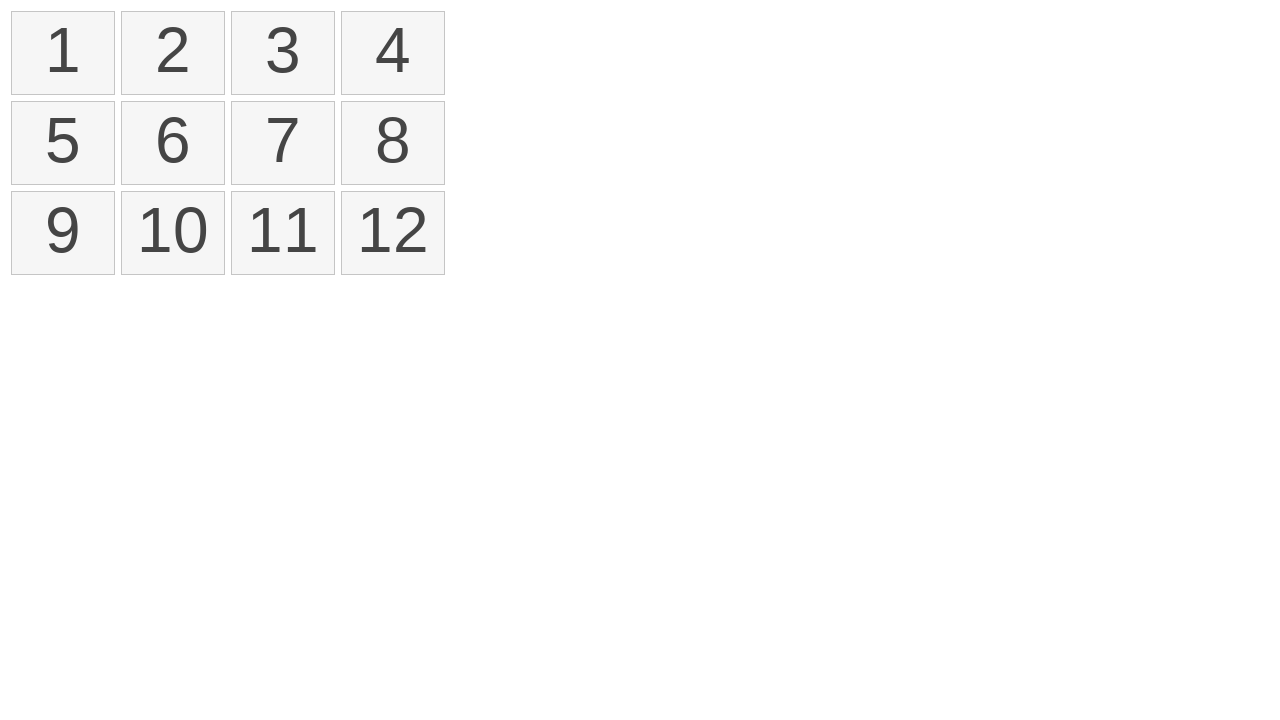

Retrieved all selectable list items from grid
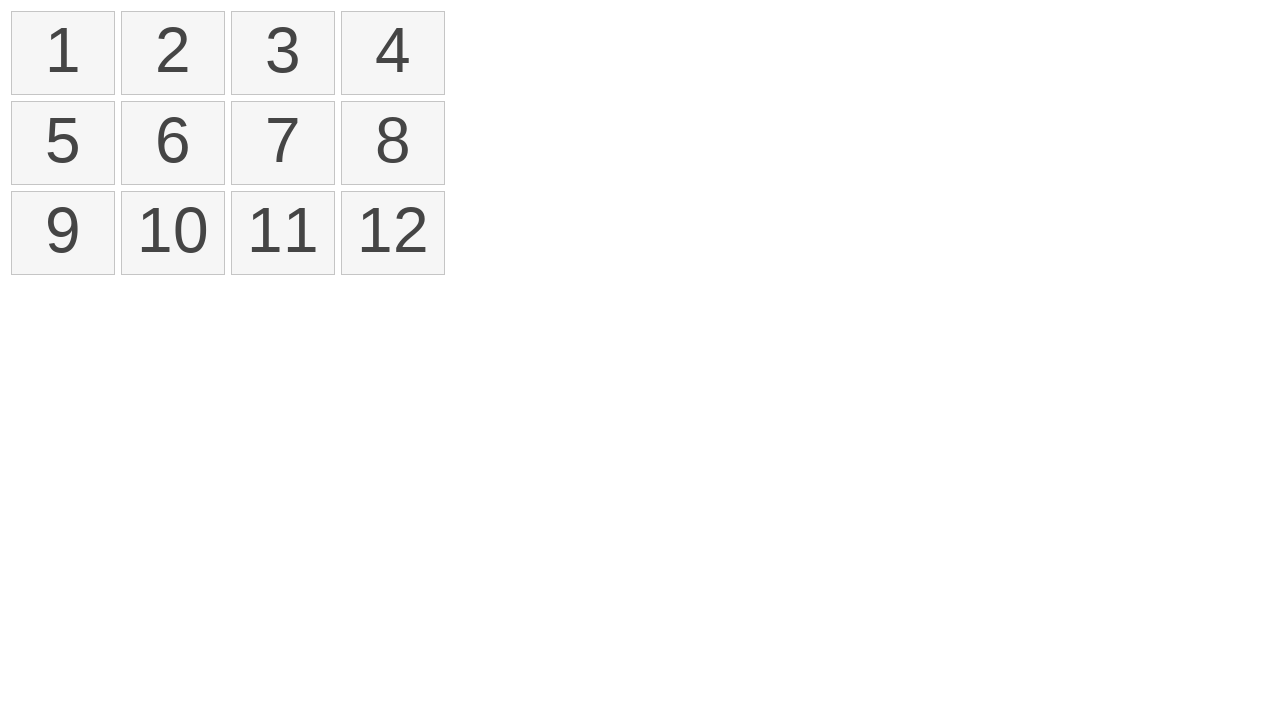

Pressed down Control key to enable multi-select mode
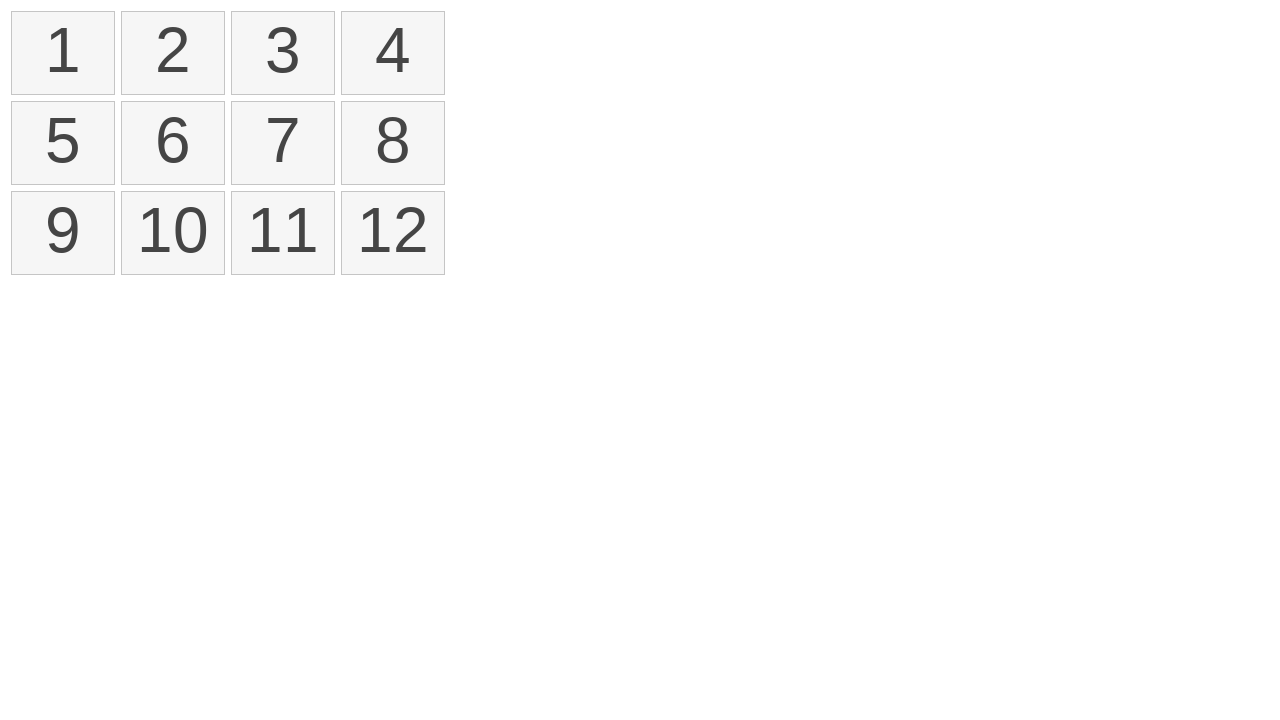

Clicked first element while holding Control at (63, 53) on xpath=//ol[@id='selectable']/li >> nth=0
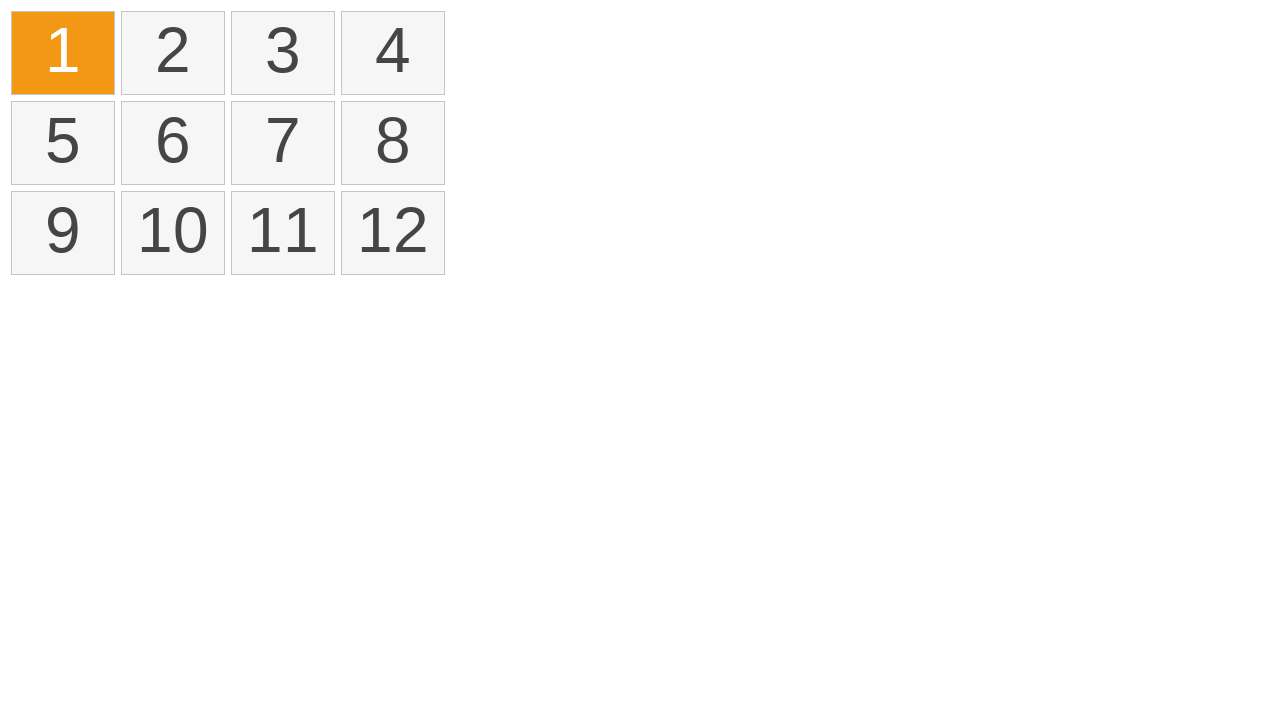

Clicked element 2 while holding Control to add to selection at (173, 53) on xpath=//ol[@id='selectable']/li >> nth=1
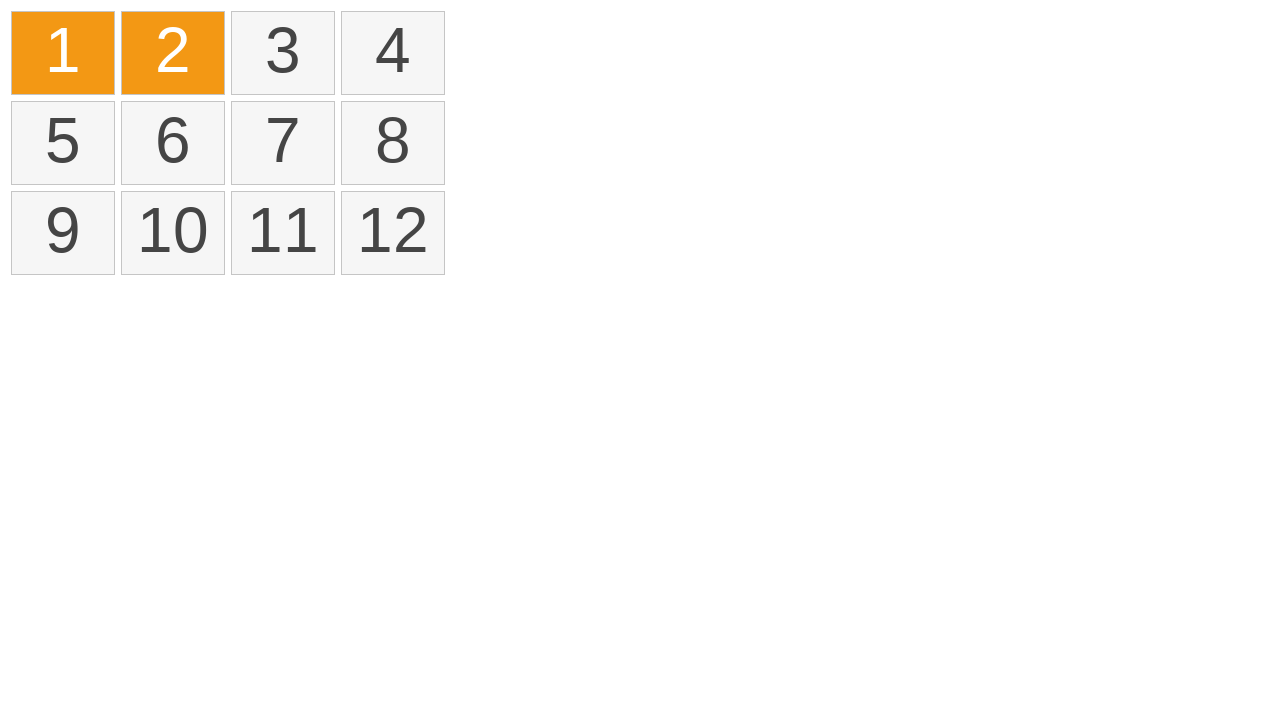

Clicked element 3 while holding Control to add to selection at (283, 53) on xpath=//ol[@id='selectable']/li >> nth=2
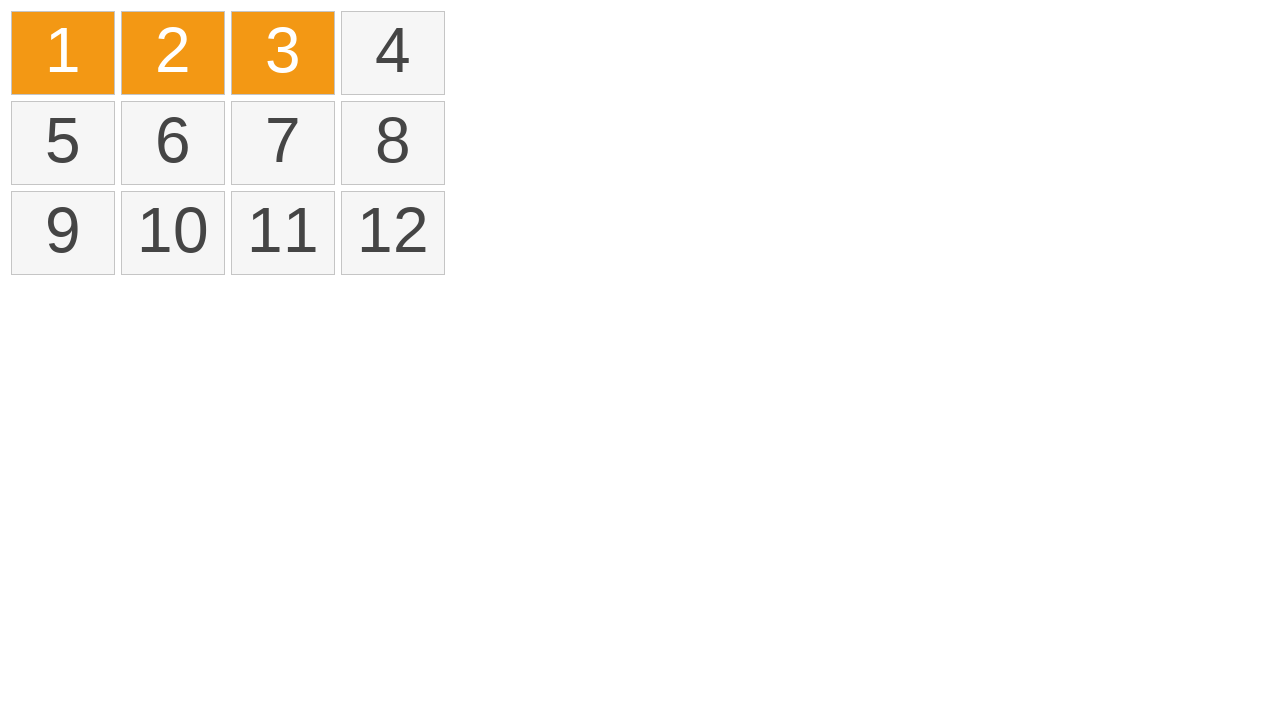

Clicked element 4 while holding Control to add to selection at (393, 53) on xpath=//ol[@id='selectable']/li >> nth=3
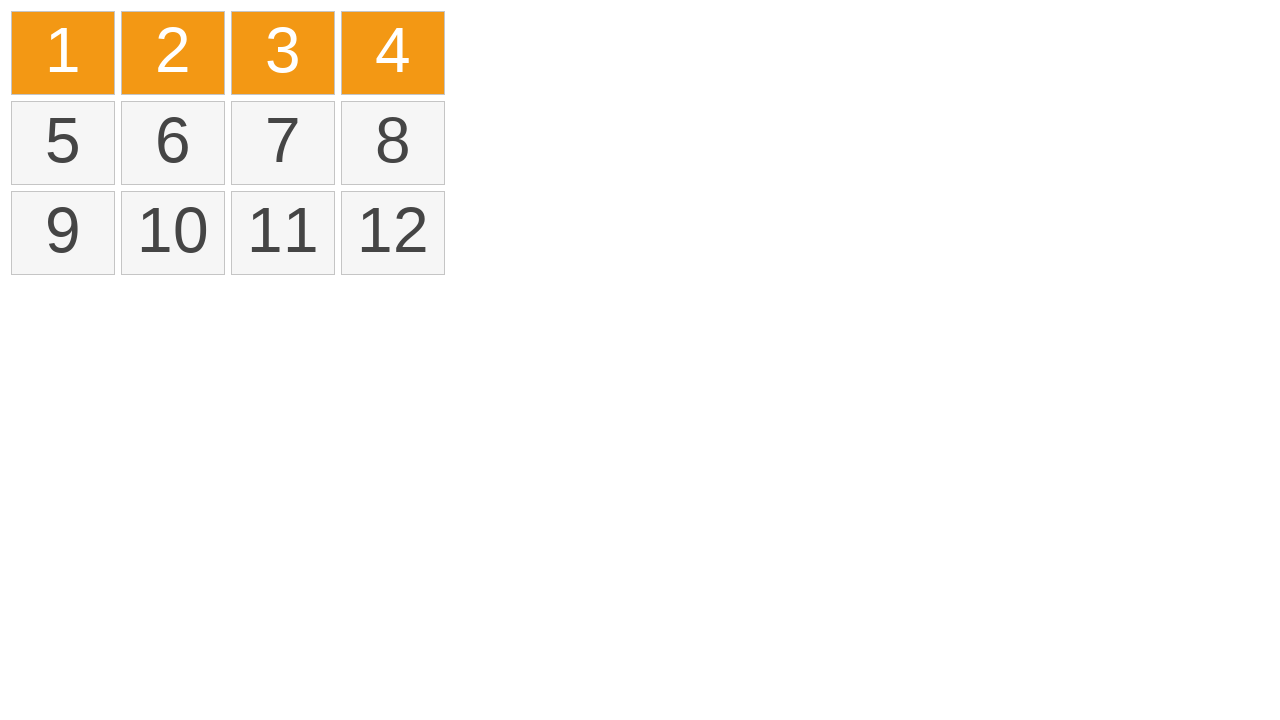

Clicked element 5 while holding Control to add to selection at (63, 143) on xpath=//ol[@id='selectable']/li >> nth=4
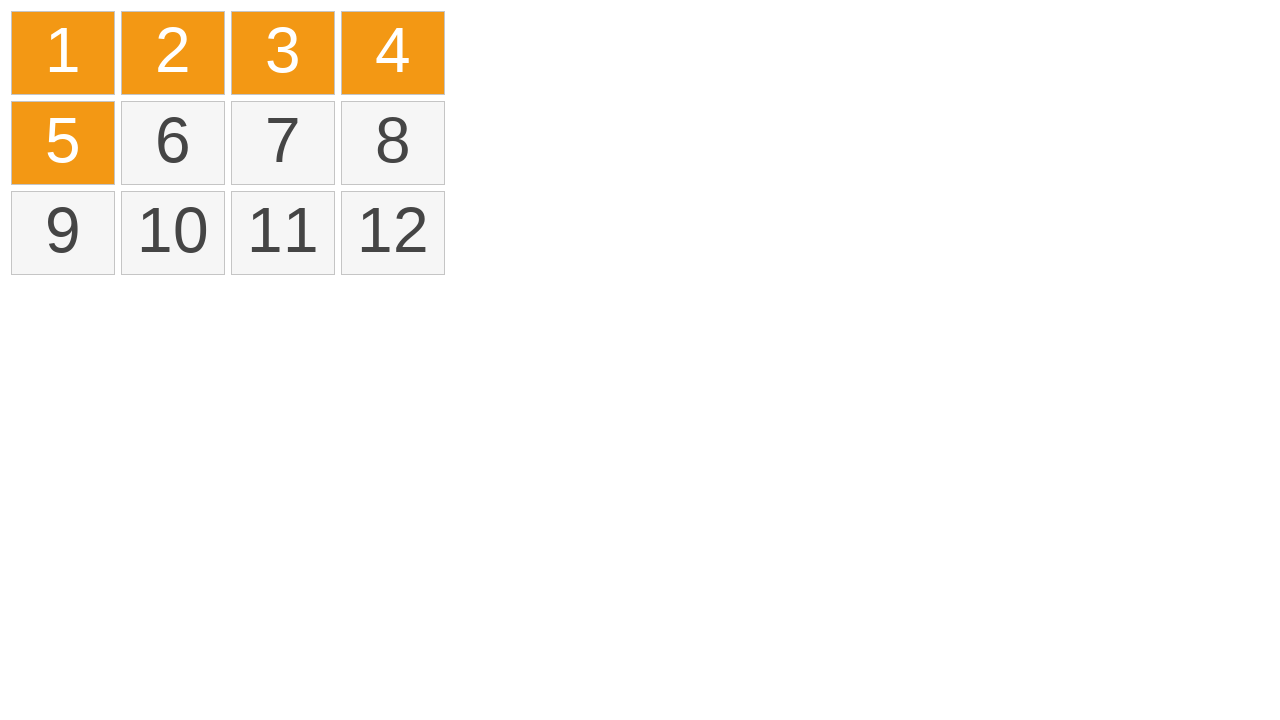

Clicked element 6 while holding Control to add to selection at (173, 143) on xpath=//ol[@id='selectable']/li >> nth=5
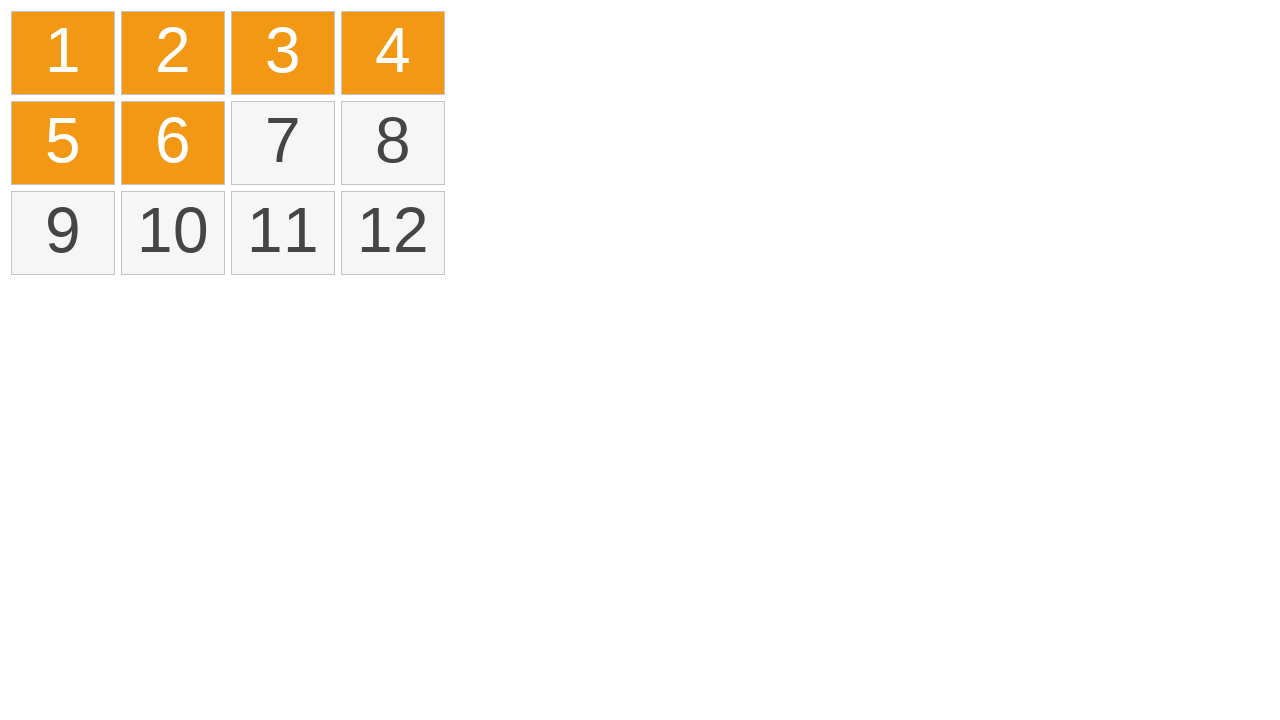

Clicked element 7 while holding Control to add to selection at (283, 143) on xpath=//ol[@id='selectable']/li >> nth=6
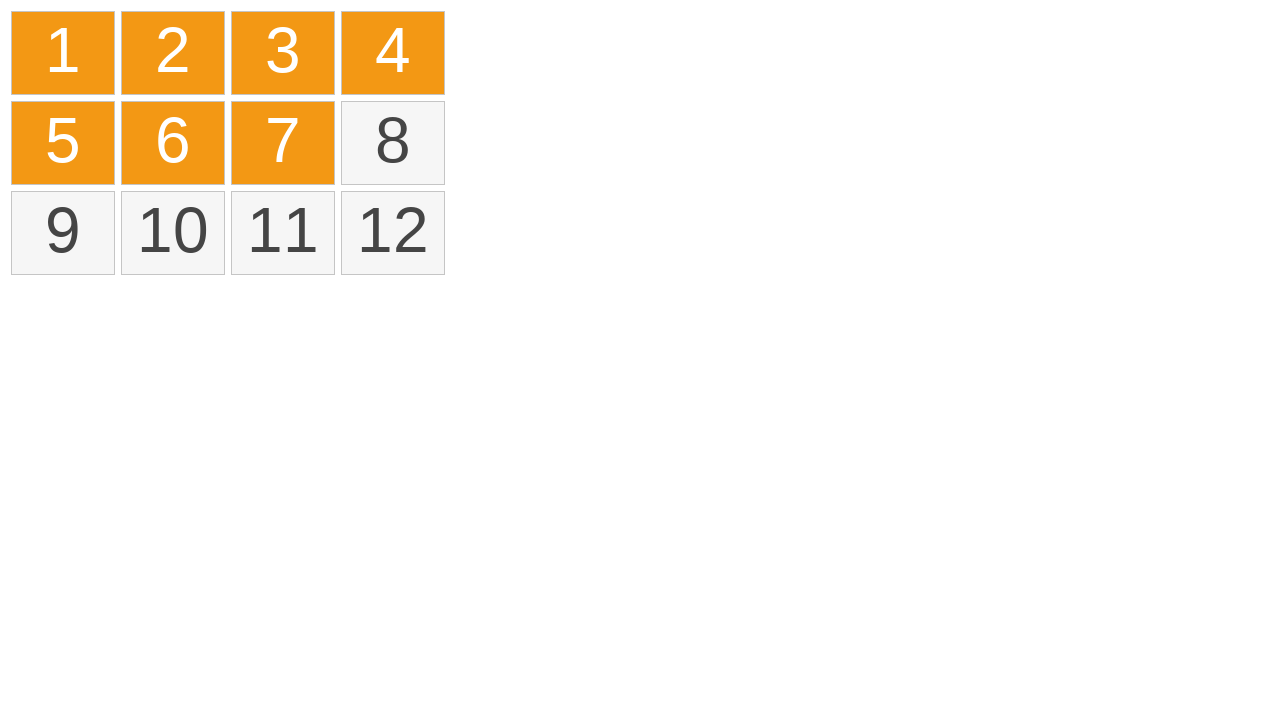

Clicked element 8 while holding Control to add to selection at (393, 143) on xpath=//ol[@id='selectable']/li >> nth=7
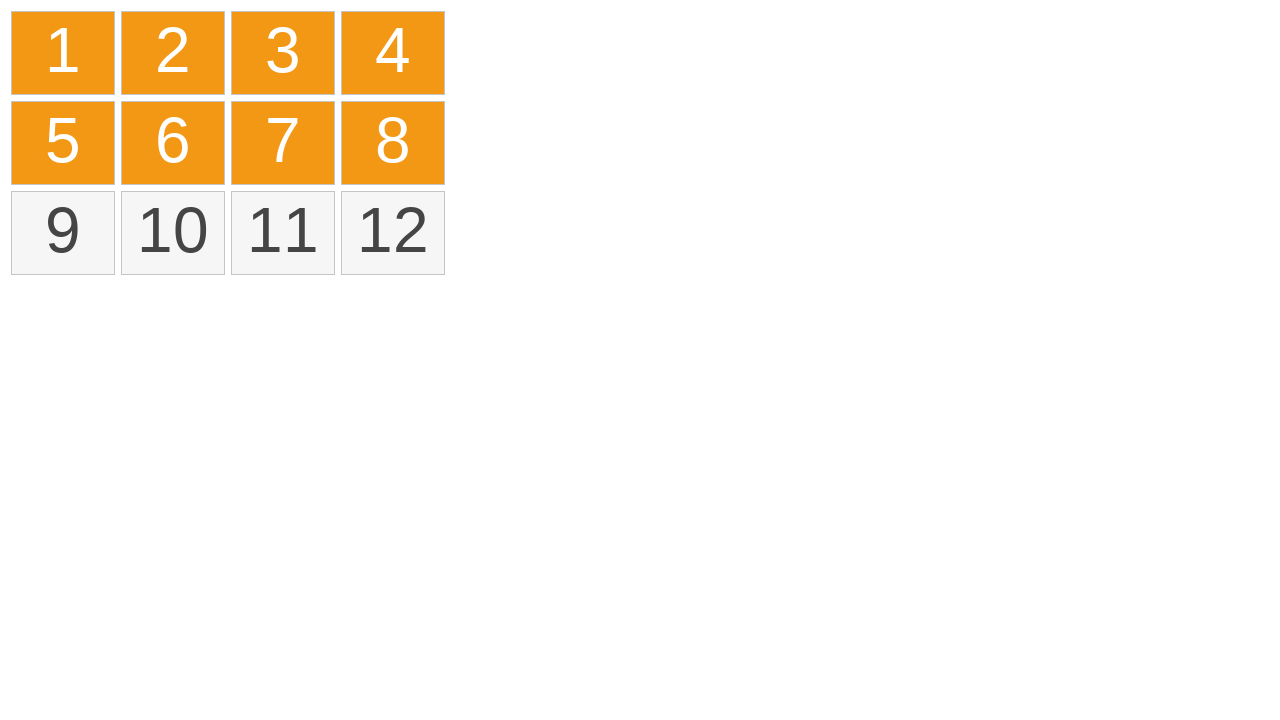

Clicked element 9 while holding Control to add to selection at (63, 233) on xpath=//ol[@id='selectable']/li >> nth=8
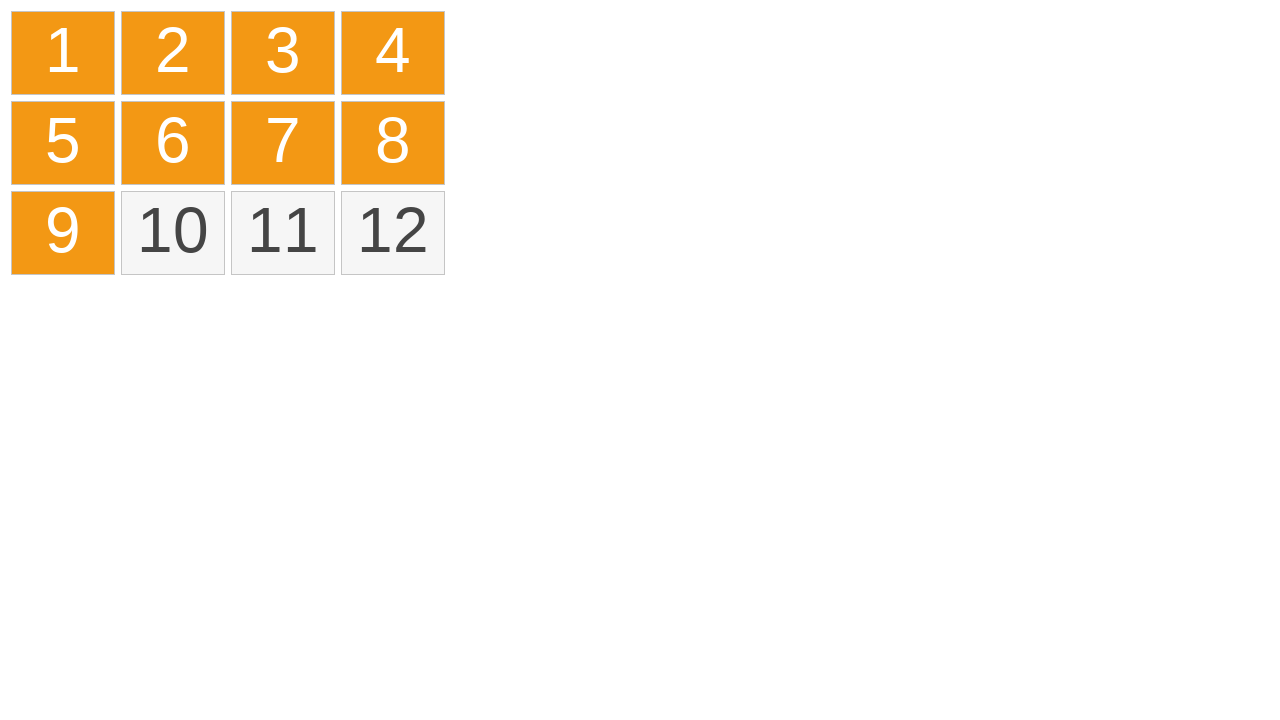

Clicked element 10 while holding Control to add to selection at (173, 233) on xpath=//ol[@id='selectable']/li >> nth=9
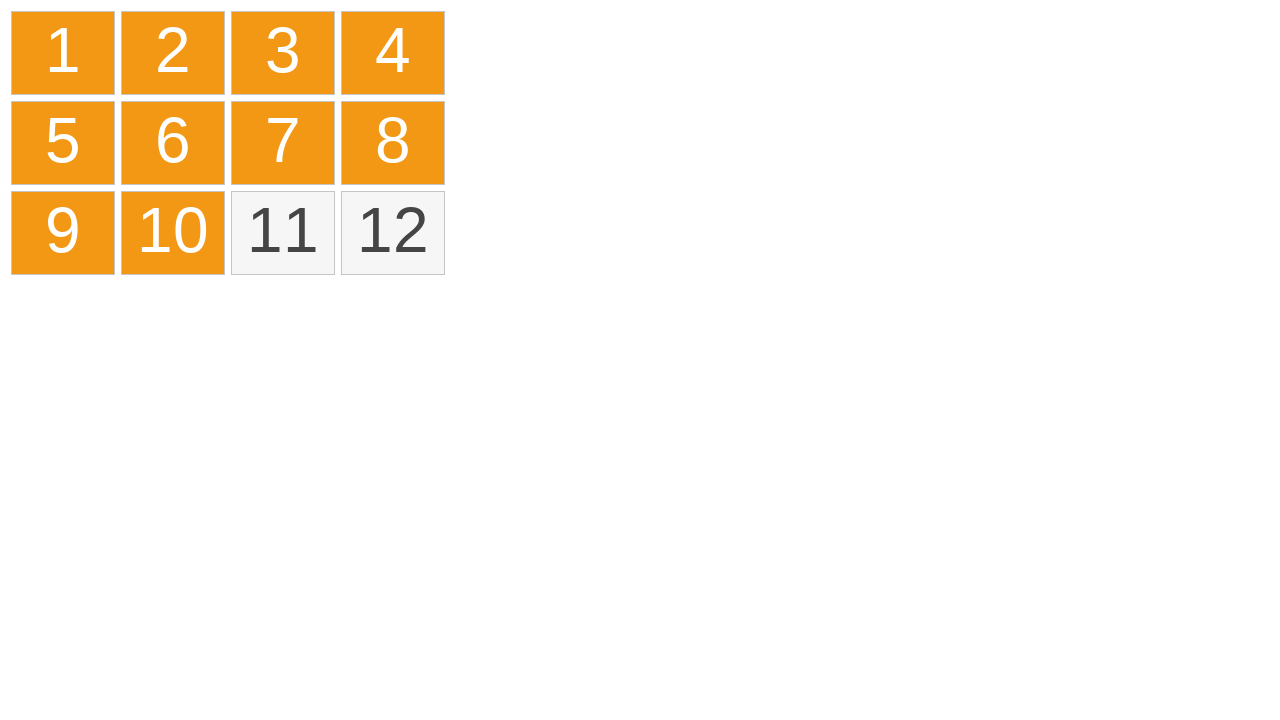

Released Control key to end multi-select operation
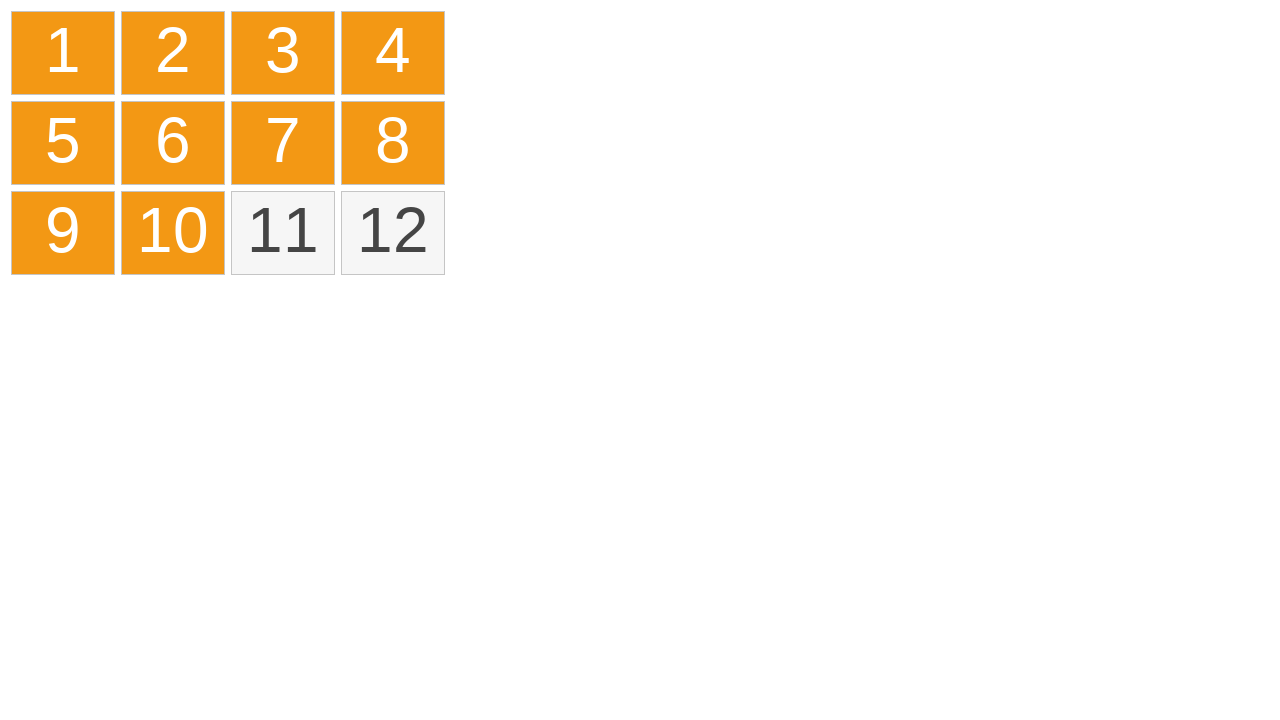

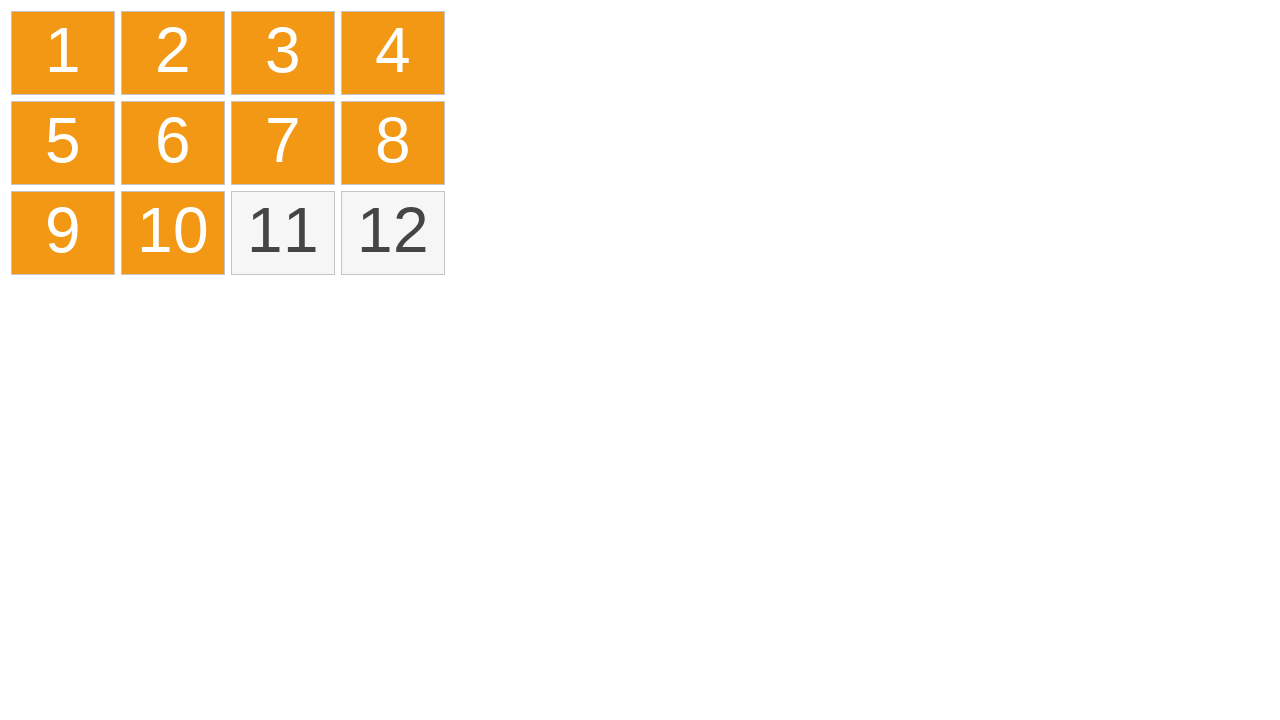